Navigates to Newegg's graphics cards listing page and waits for the page to fully load

Starting URL: https://www.newegg.com/p/pl?d=graphic+cards

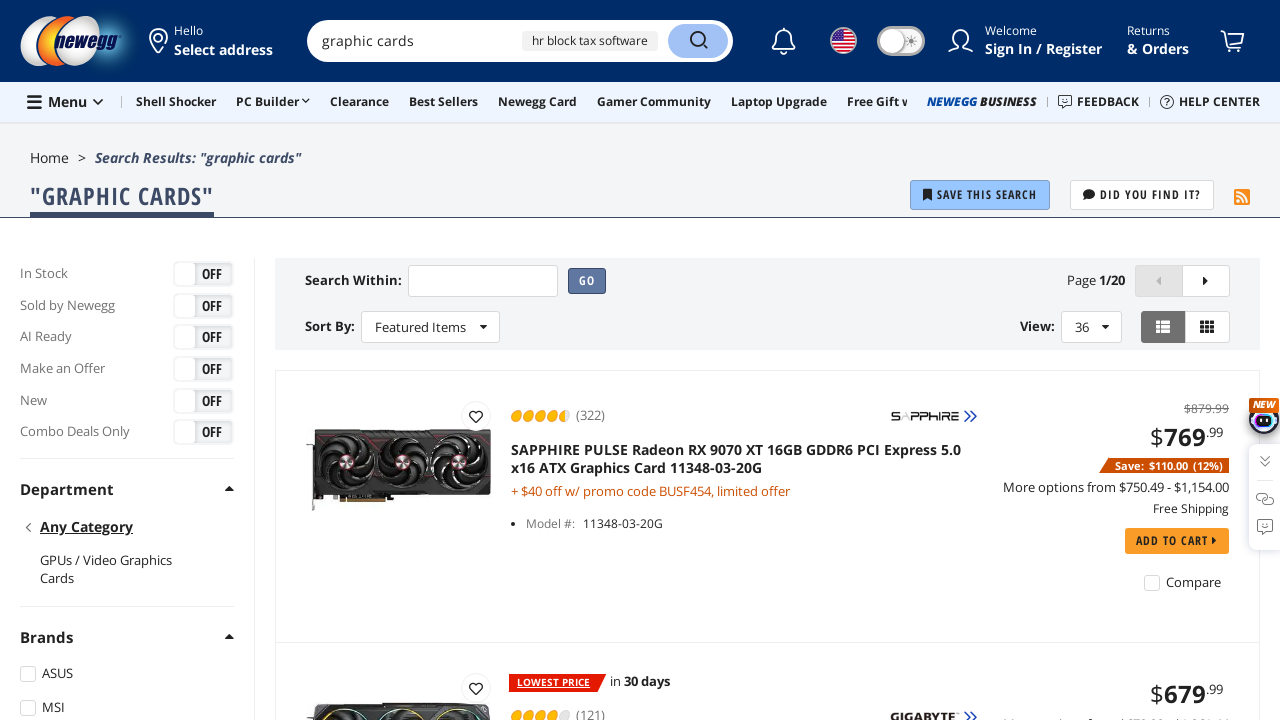

Waited for network idle state - page content loaded
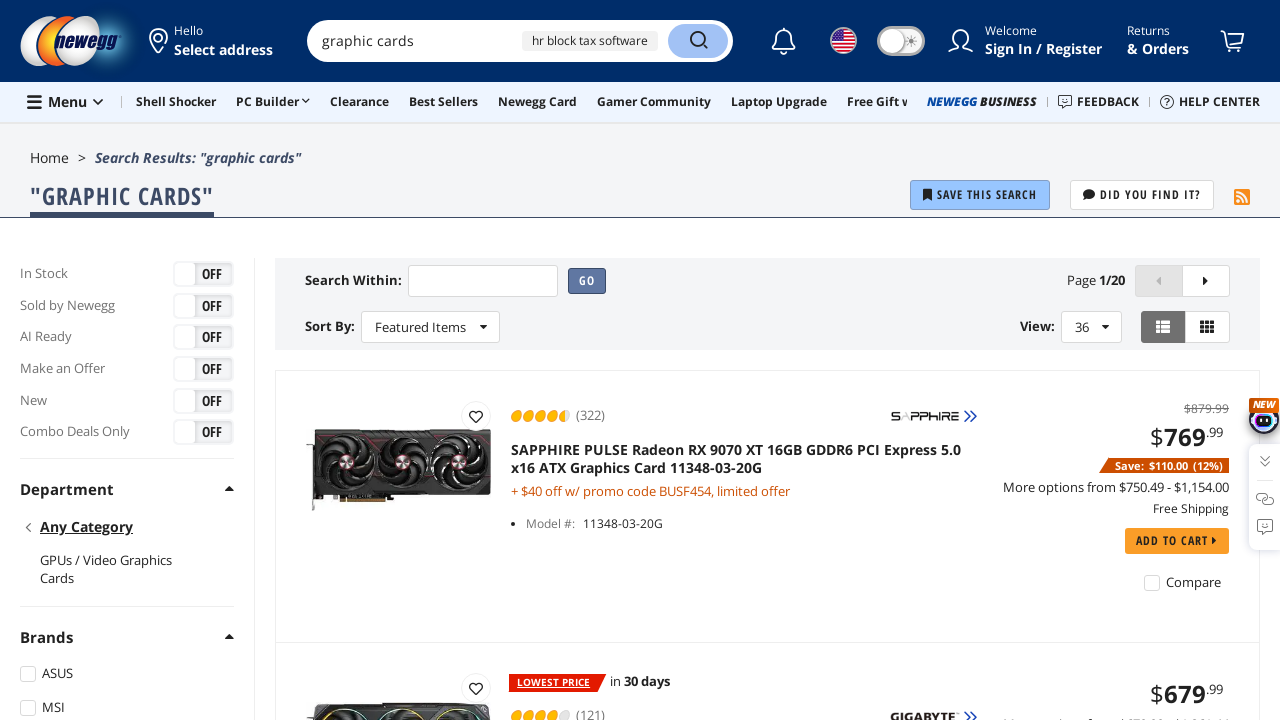

Verified h1 heading present on Newegg graphics cards listing page
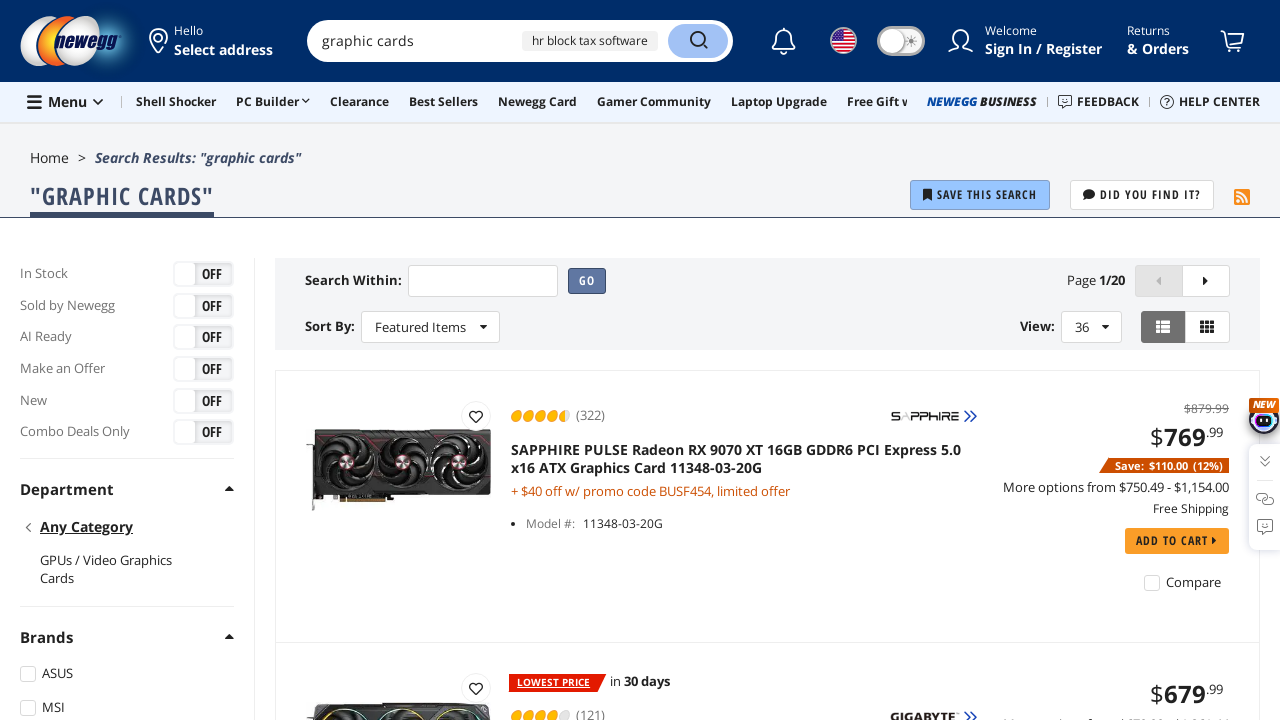

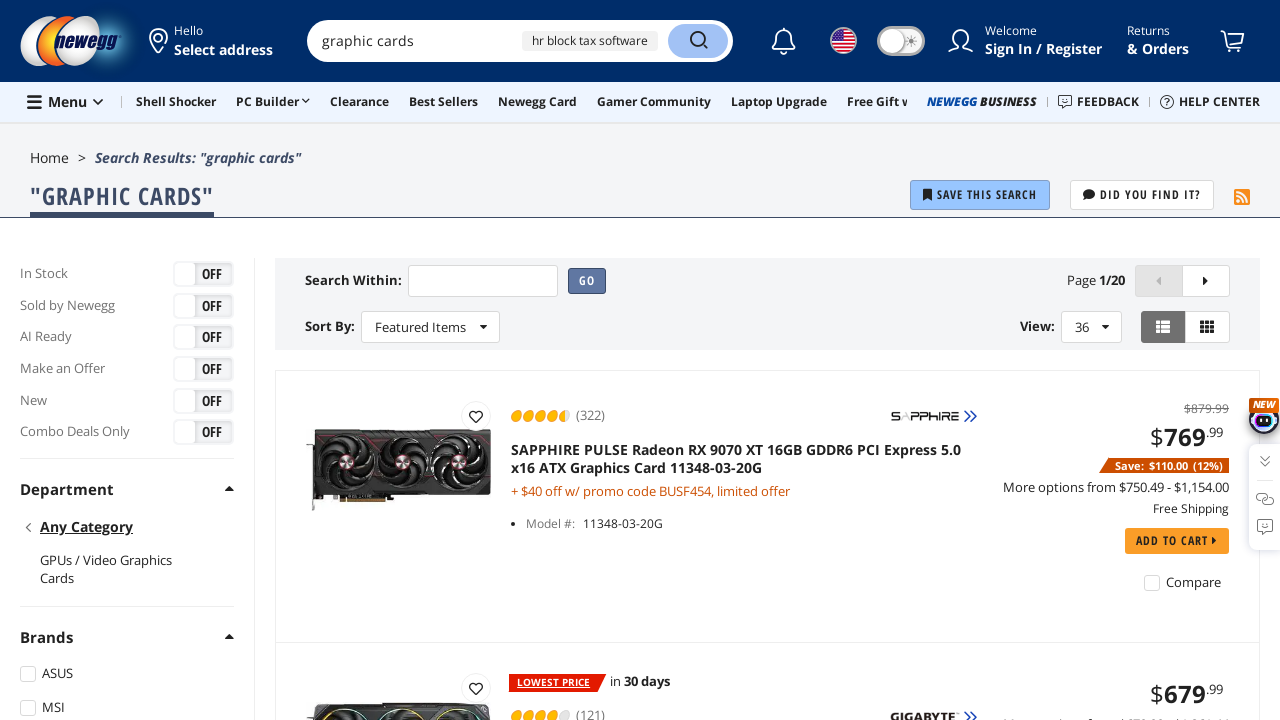